Tests tooltip functionality by hovering over an age input field within an iframe and verifying the tooltip text appears

Starting URL: https://jqueryui.com/tooltip/

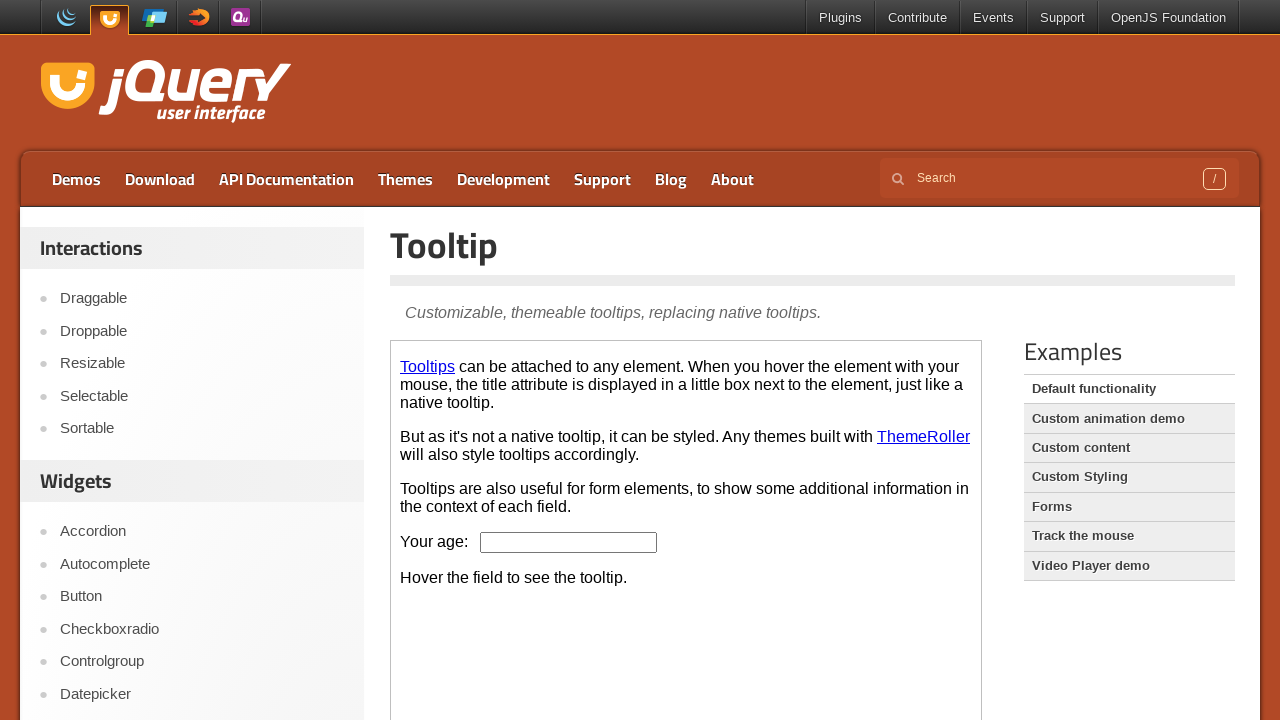

Located demo iframe containing tooltip
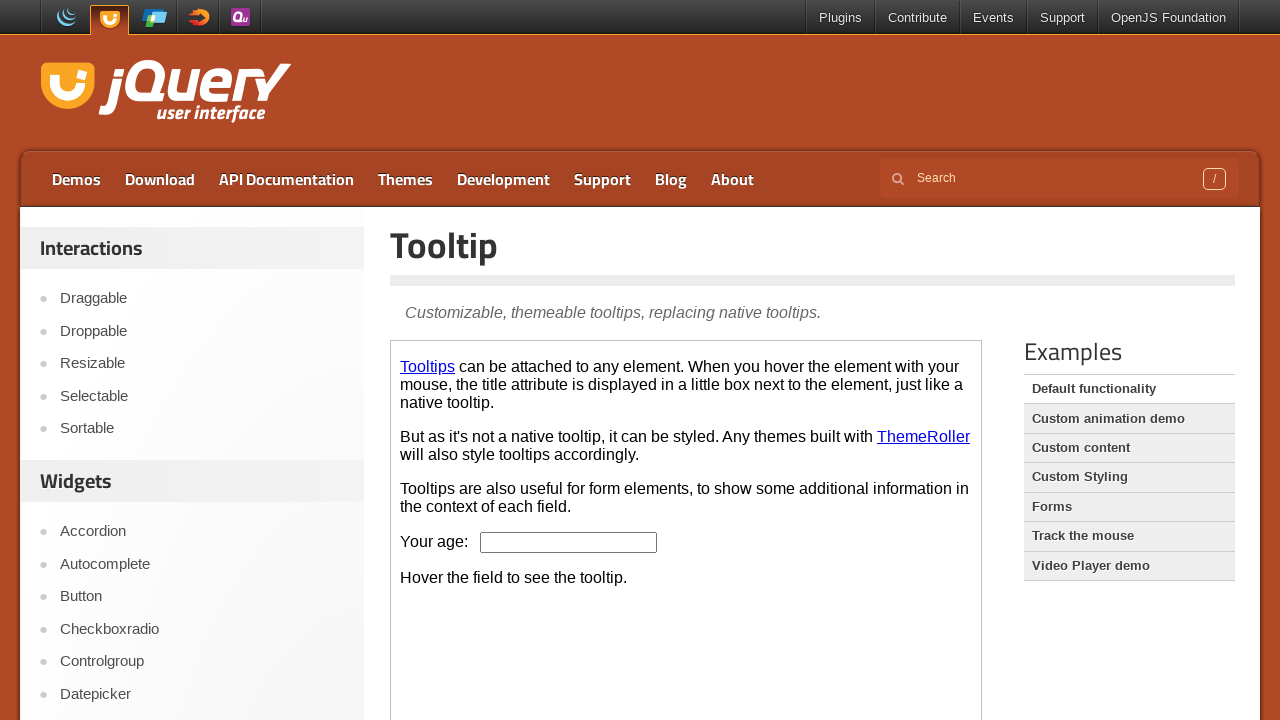

Located age input field in iframe
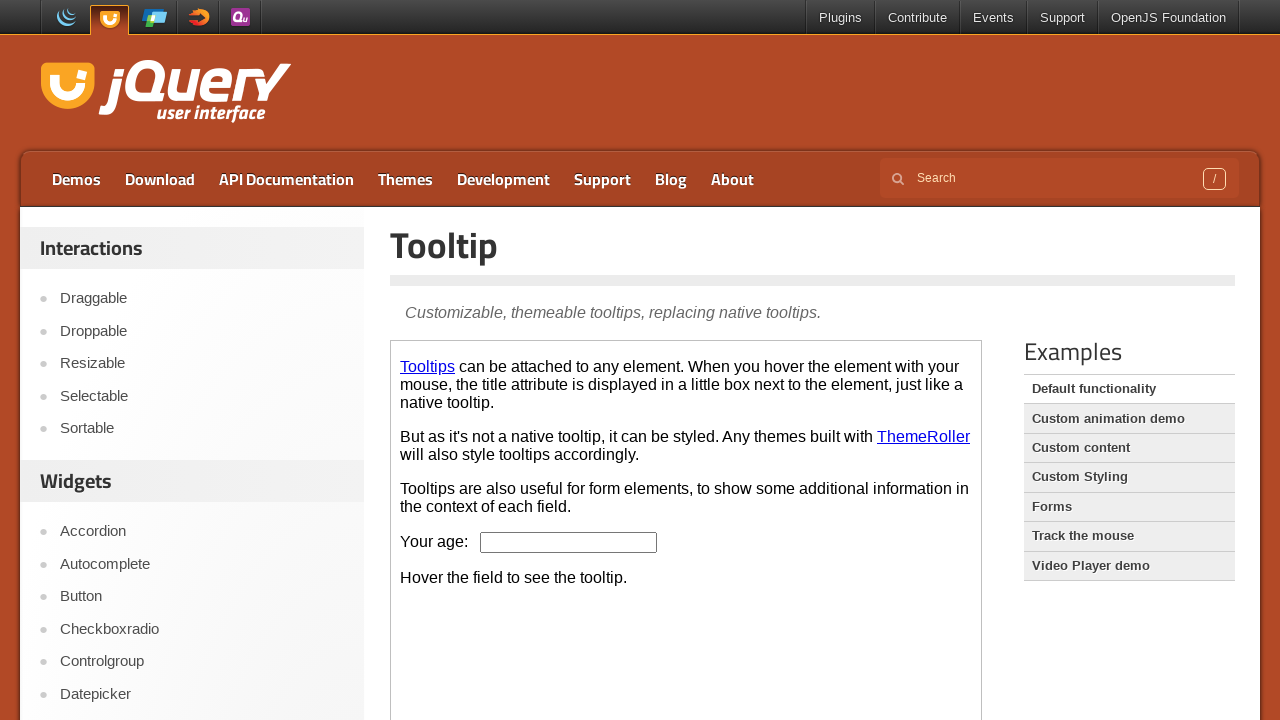

Hovered over age input field to trigger tooltip at (569, 542) on .demo-frame >> internal:control=enter-frame >> #age
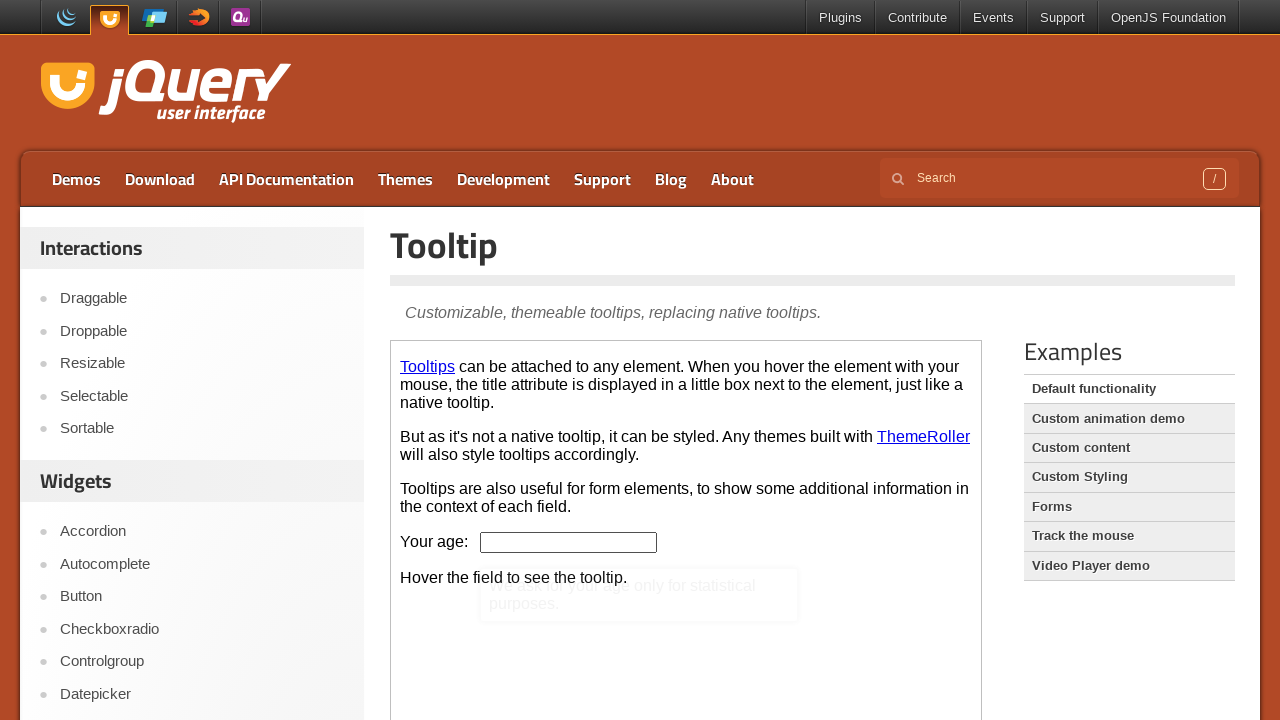

Located tooltip content element
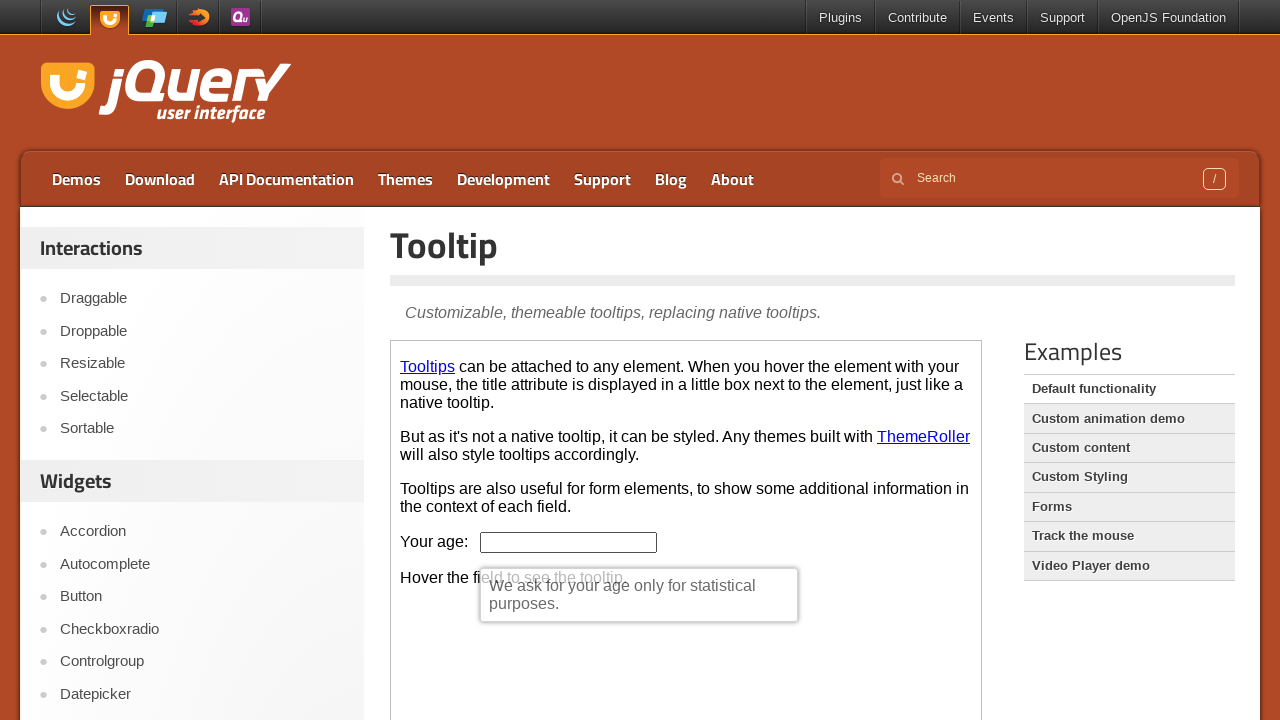

Waited 500ms for tooltip animation to complete
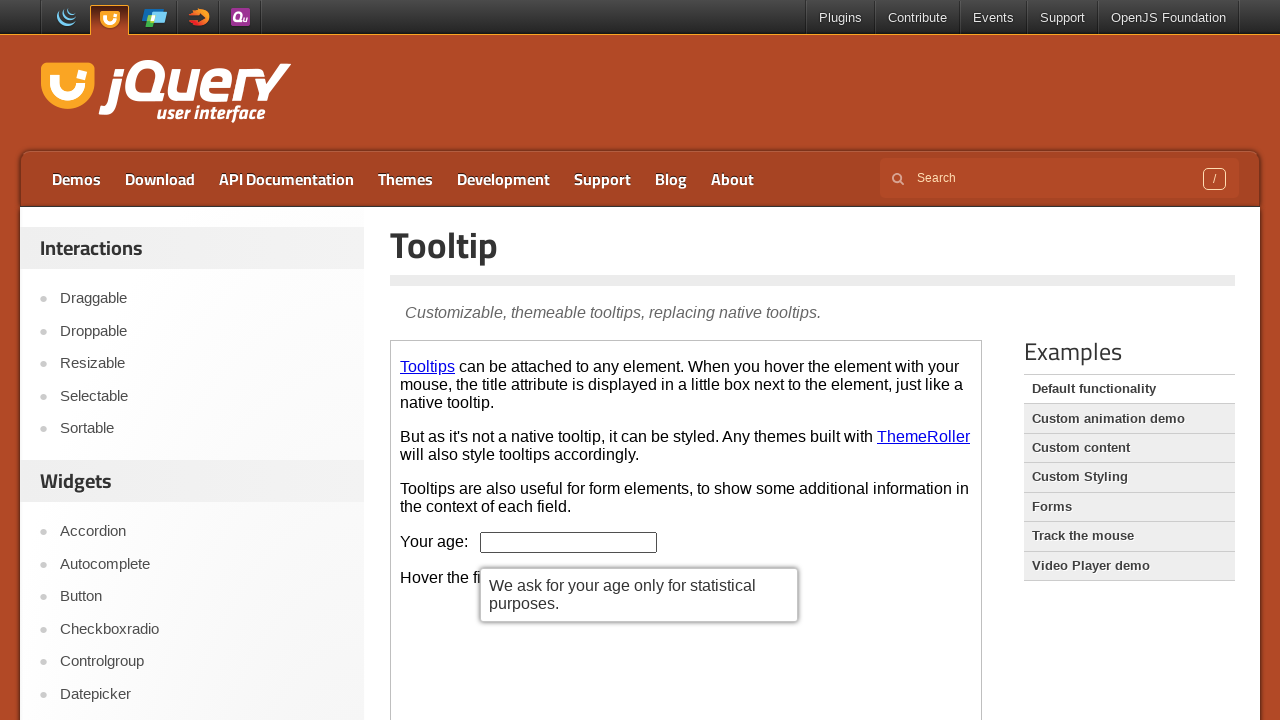

Retrieved tooltip text content: 'We ask for your age only for statistical purposes.'
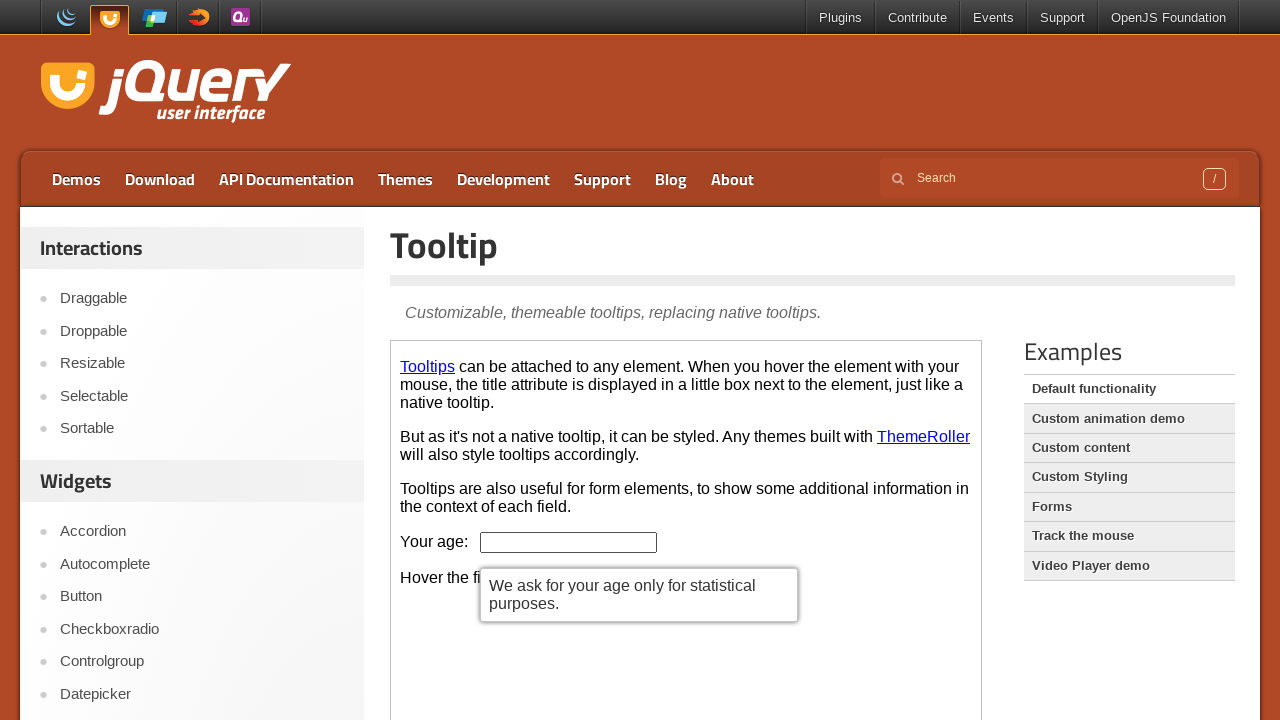

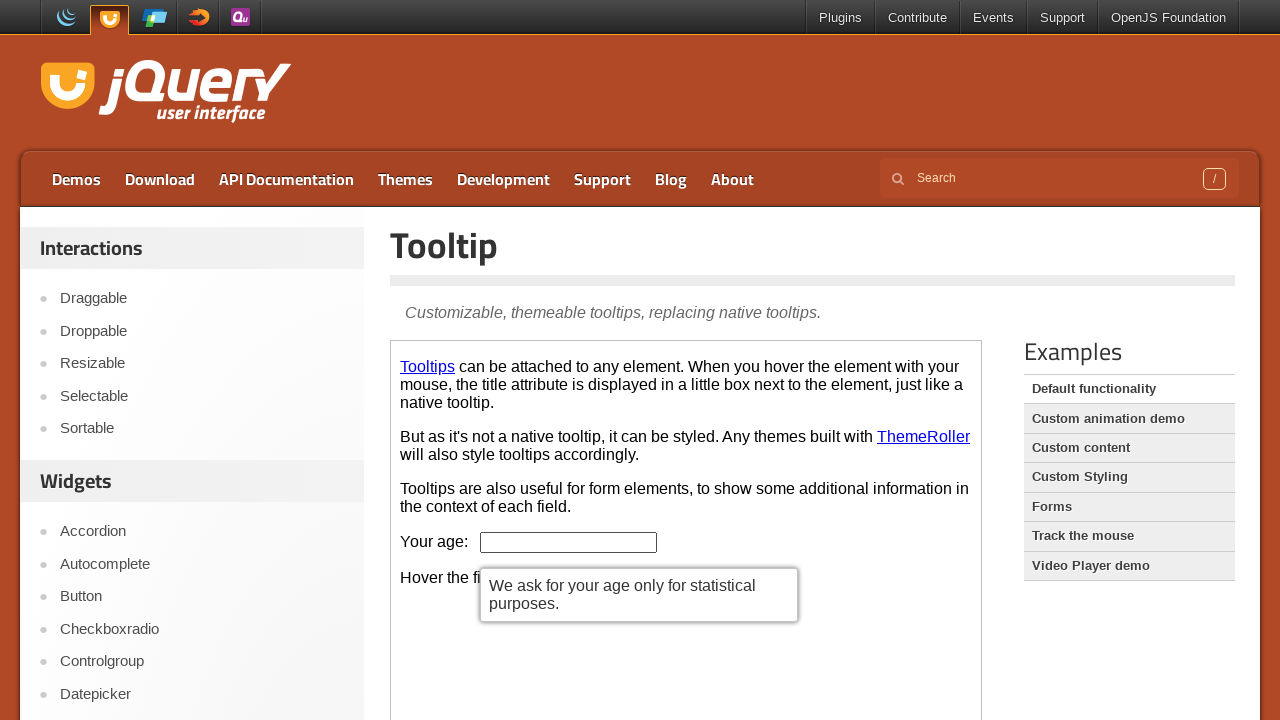